Tests radio button selection by iterating through radio buttons, clicking the one matching a specified value, and verifying the selection was applied correctly.

Starting URL: https://demoselsite.azurewebsites.net/Webform4.aspx

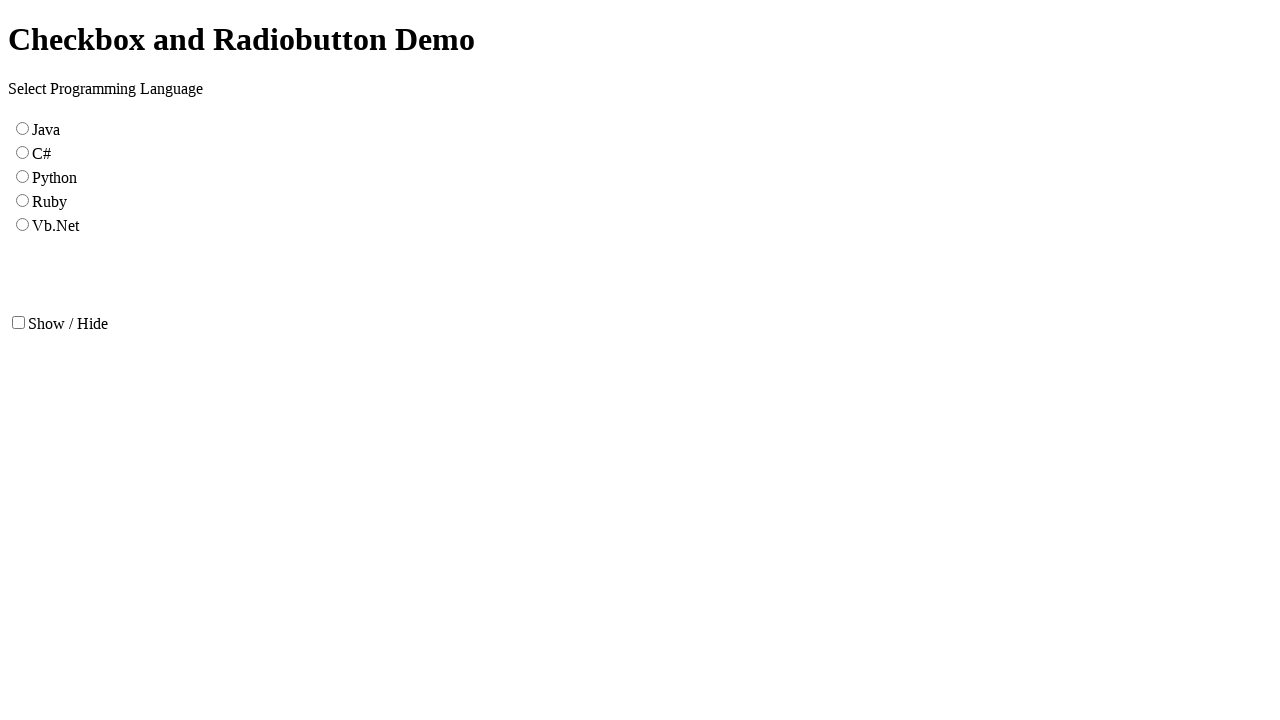

Located all radio buttons with name 'RadioButtonList1'
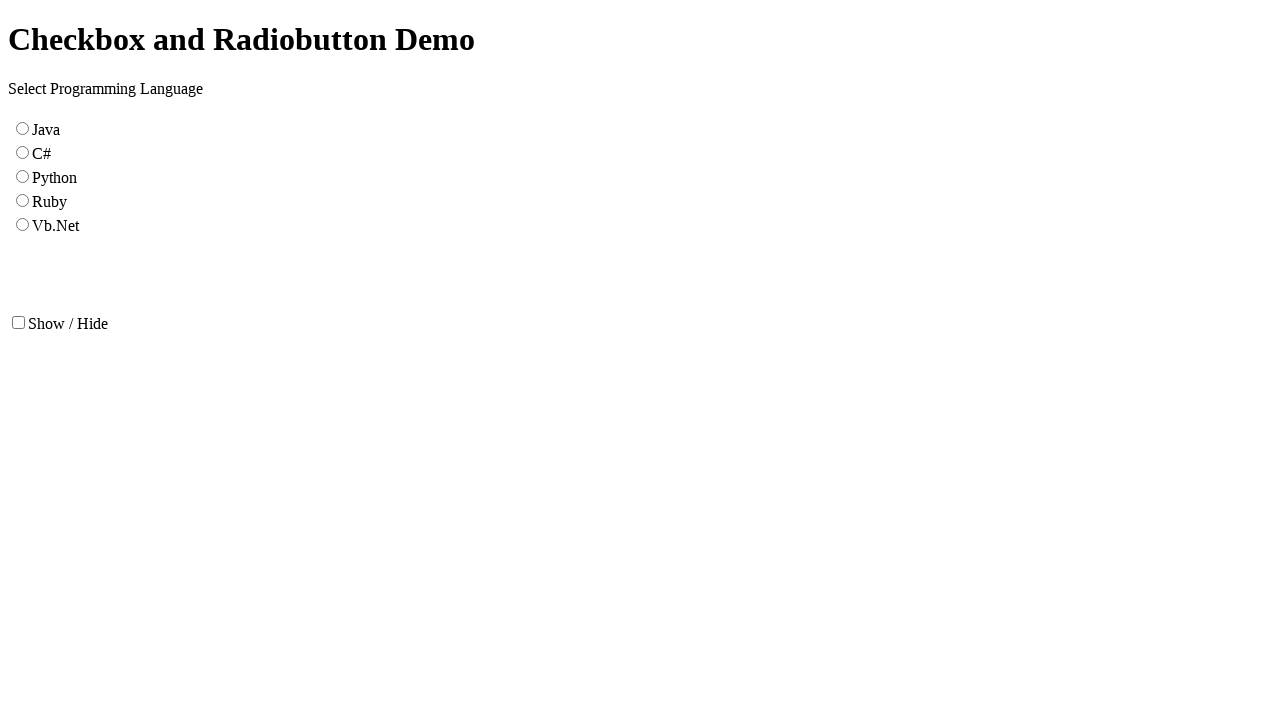

Found 5 radio buttons in the list
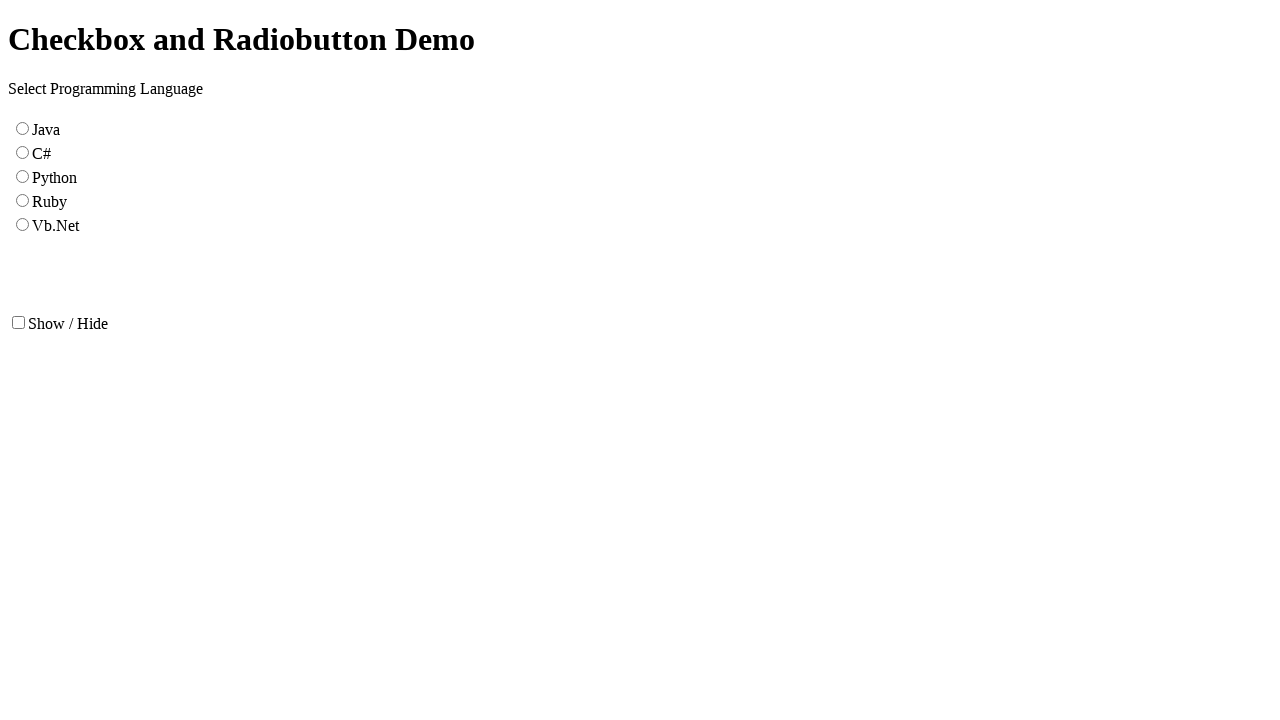

Retrieved radio button at index 0
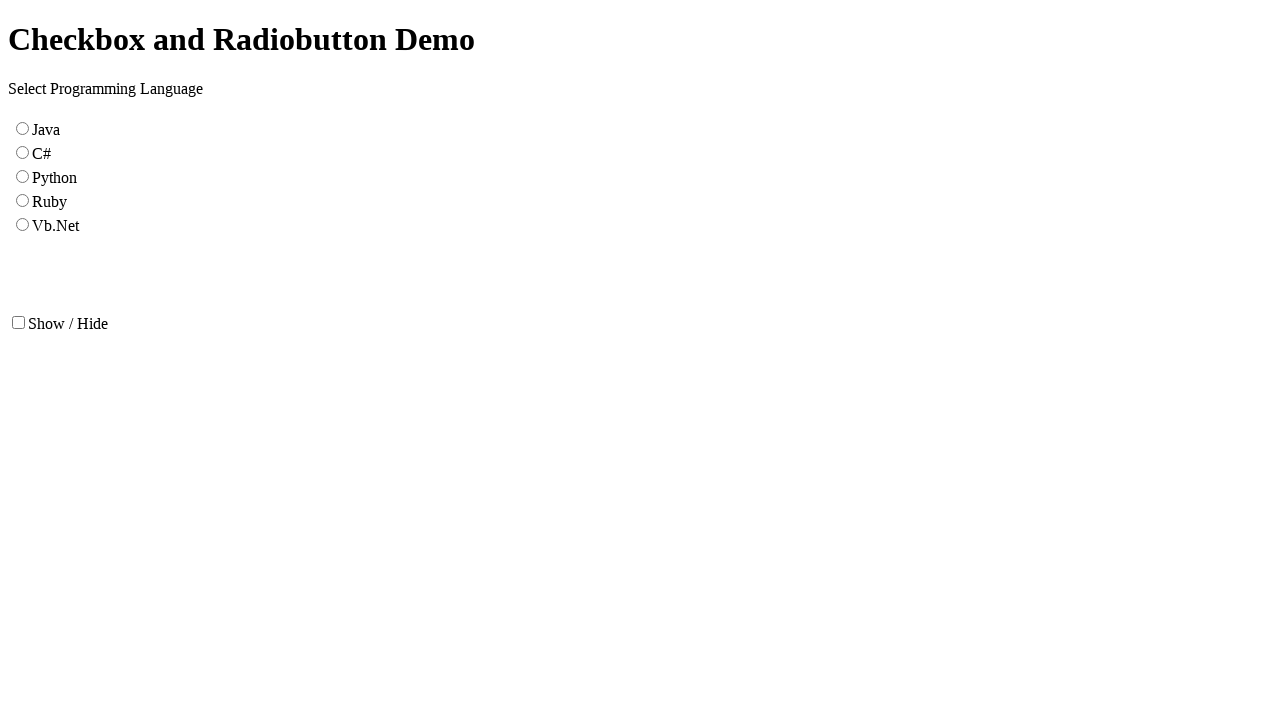

Radio button at index 0 has value 'Java'
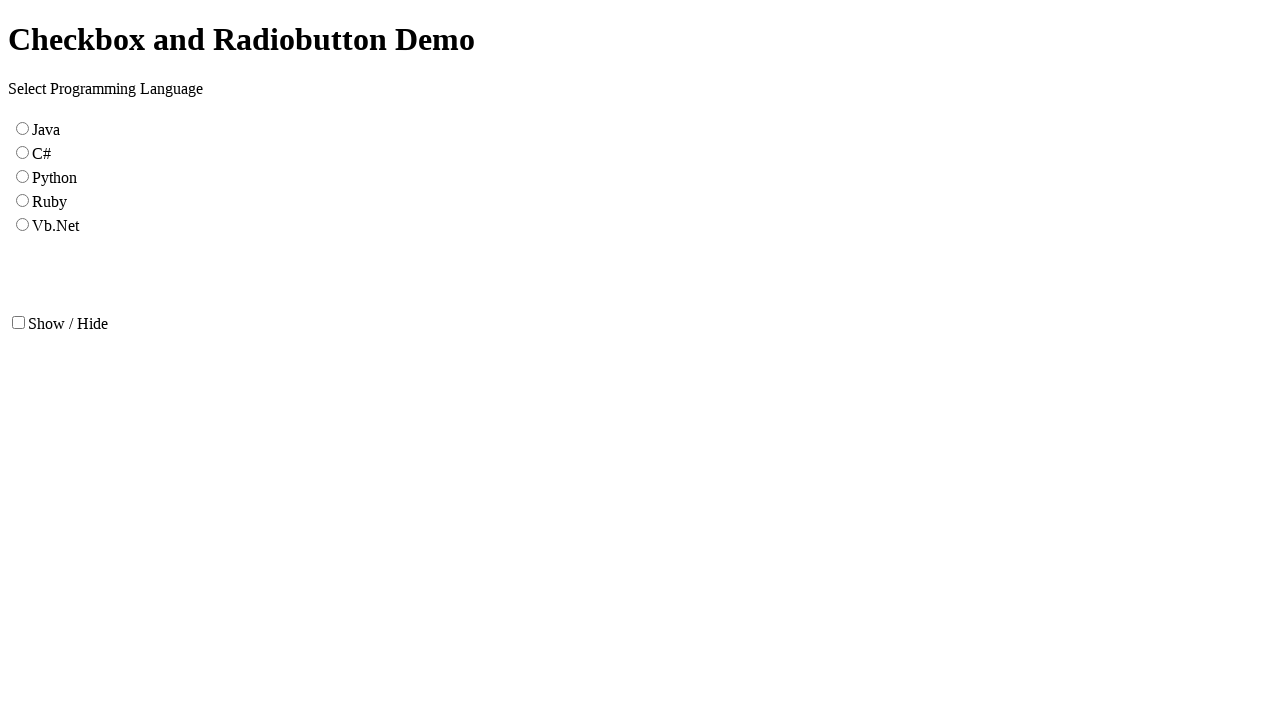

Retrieved radio button at index 1
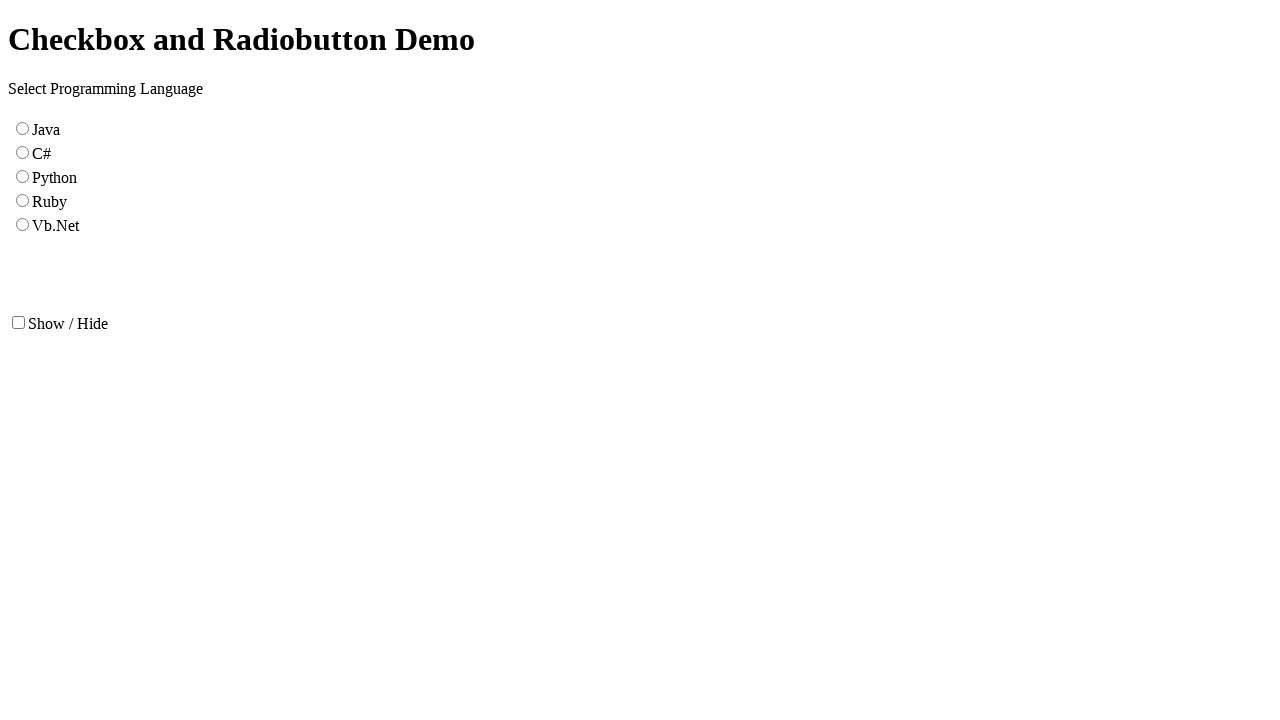

Radio button at index 1 has value 'C#'
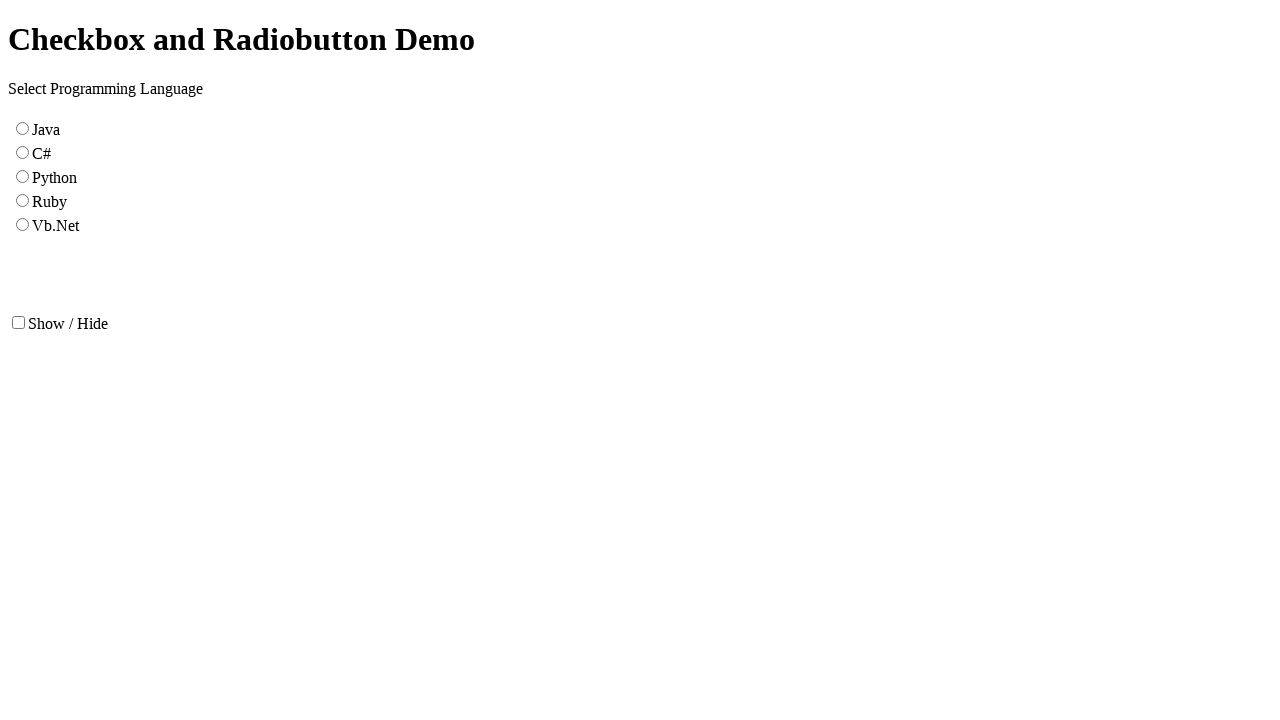

Retrieved radio button at index 2
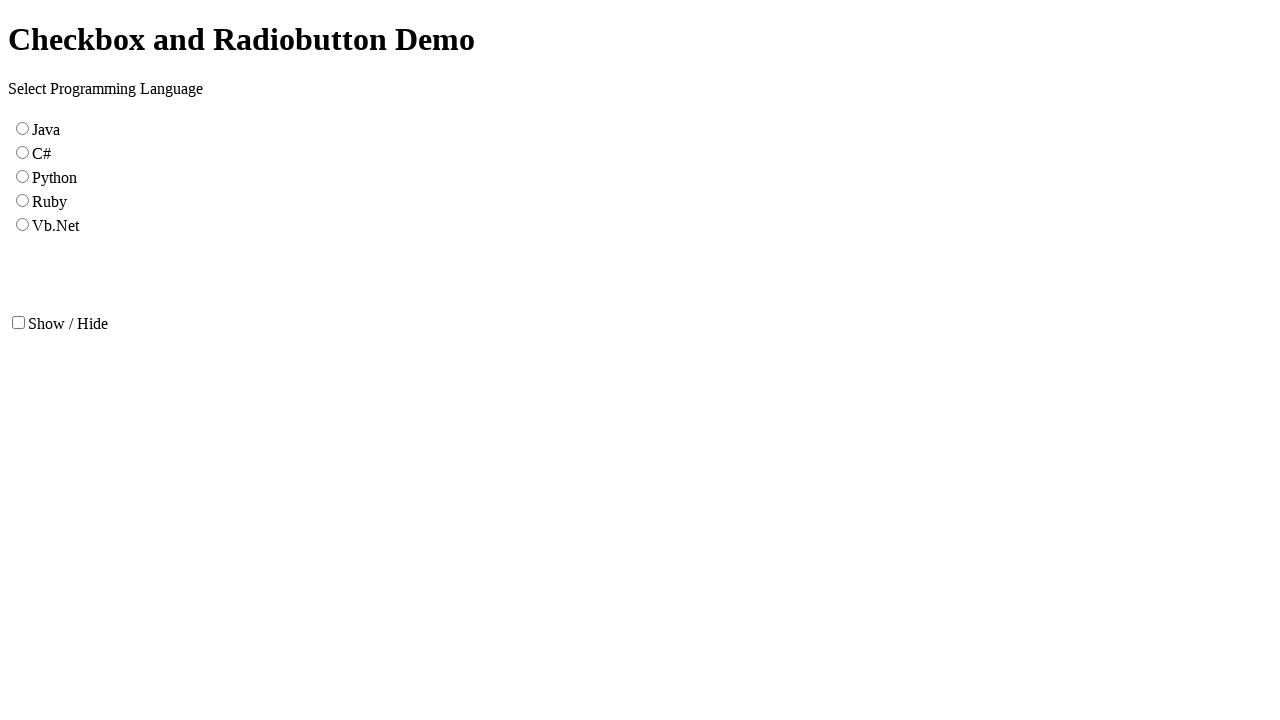

Radio button at index 2 has value 'Python'
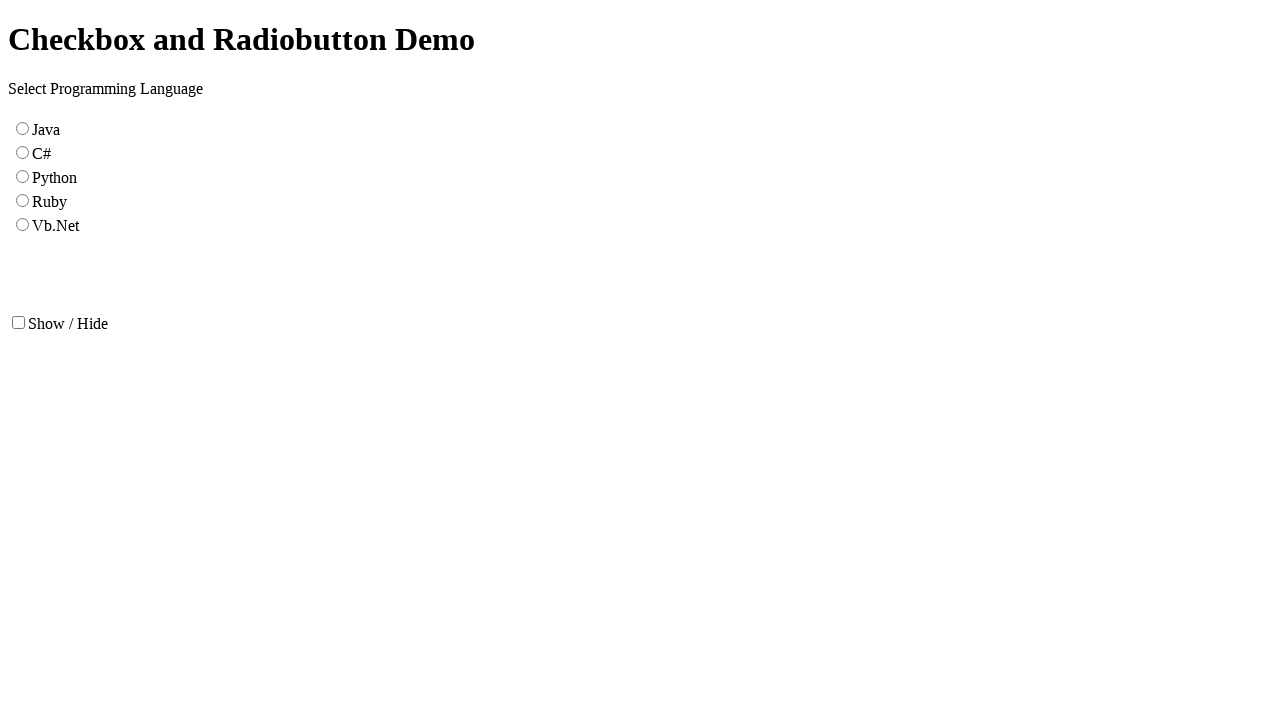

Retrieved radio button at index 3
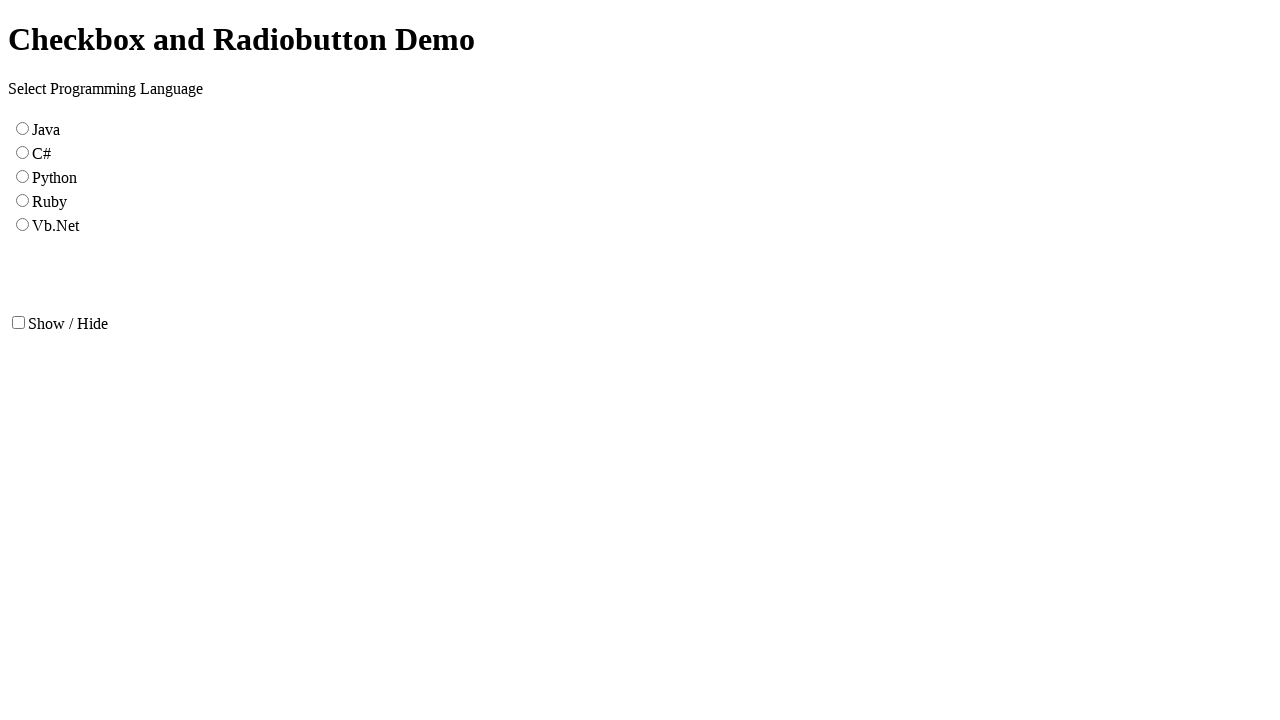

Radio button at index 3 has value 'Ruby'
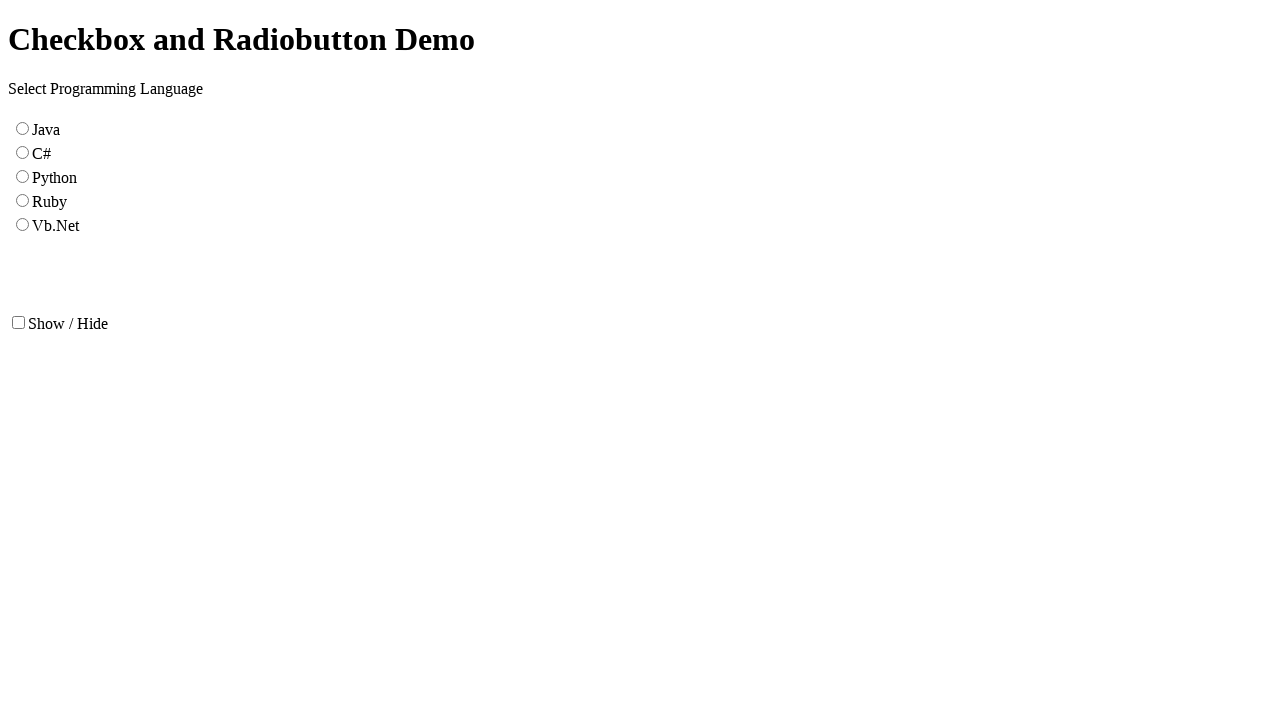

Clicked radio button with value 'Ruby' at (22, 200) on input[name='RadioButtonList1'] >> nth=3
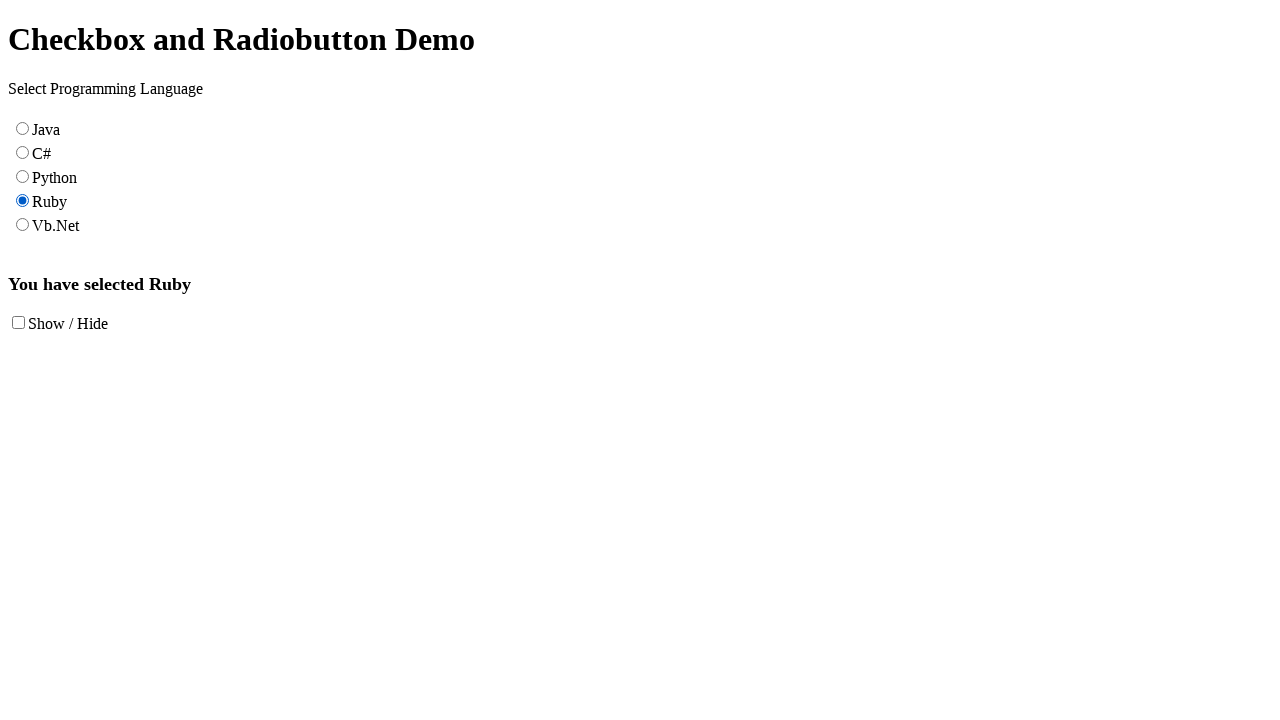

Result label 'lblText' appeared after radio button selection
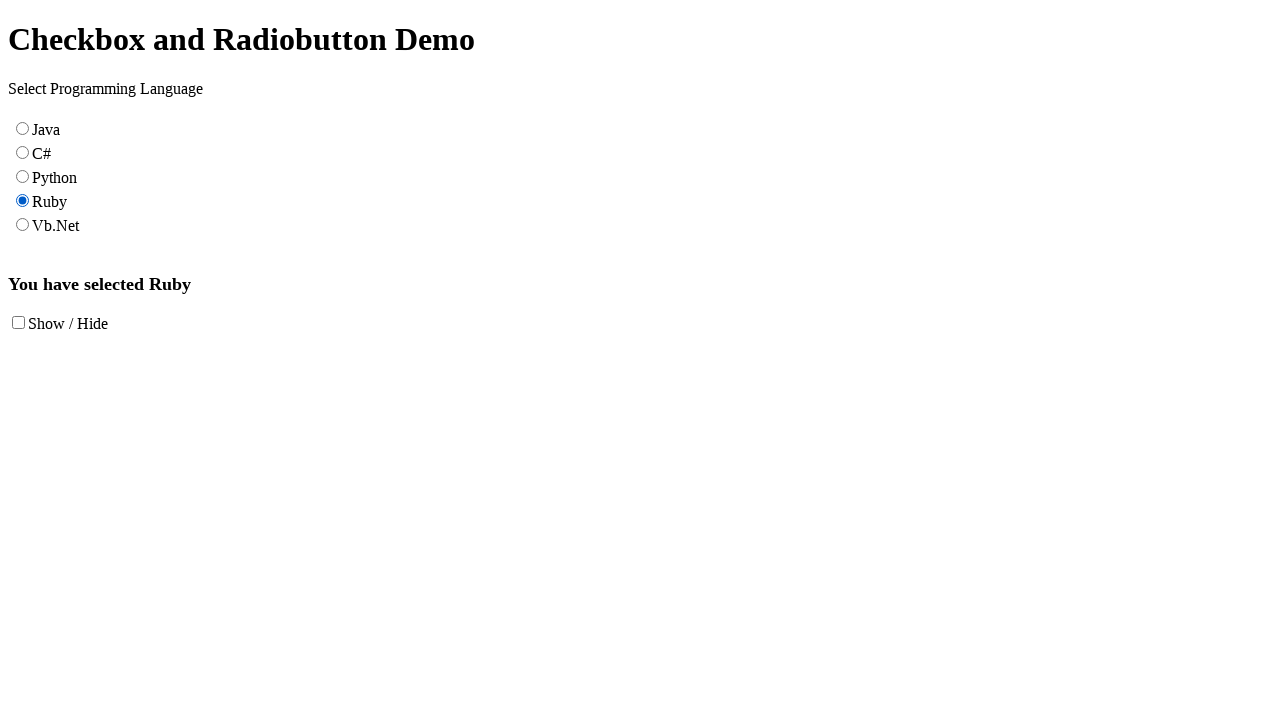

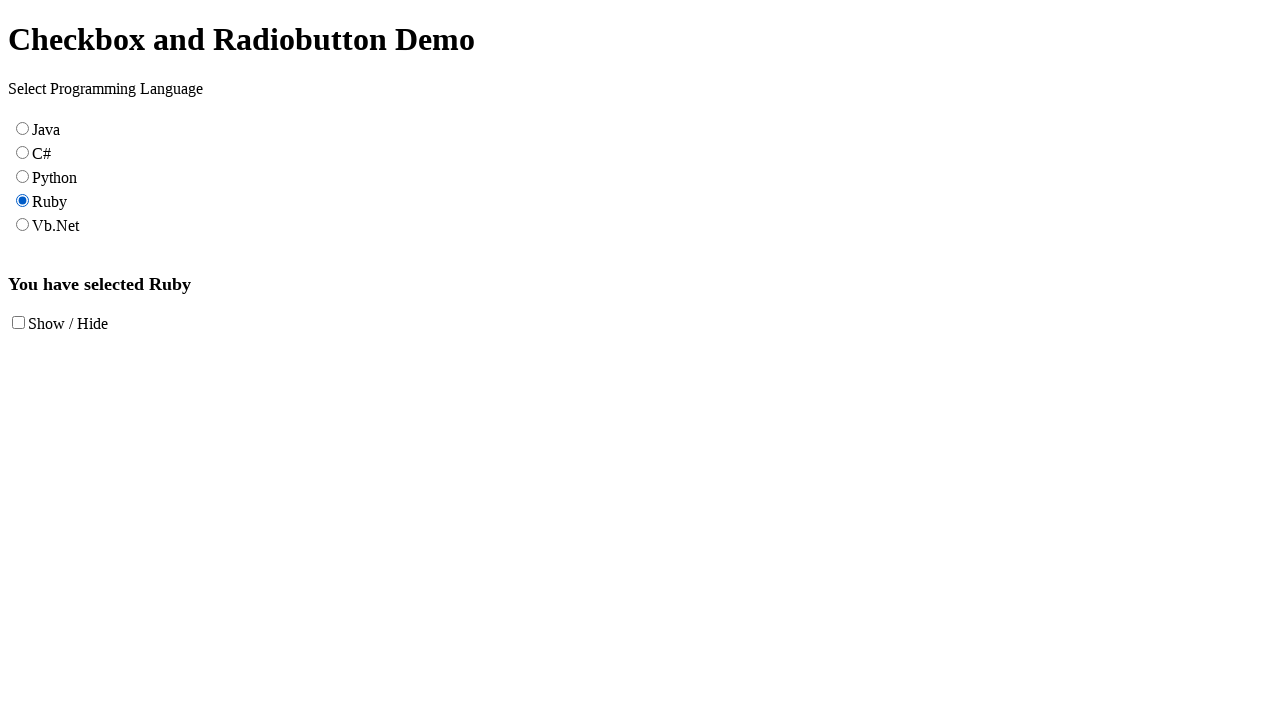